Tests keyboard events and shortcuts on a form by clicking on the first name field, performing select all (Ctrl+A), copy (Ctrl+C), tabbing to next field, paste (Ctrl+V), and submitting with Enter.

Starting URL: https://www.w3schools.com/html/html_forms.asp

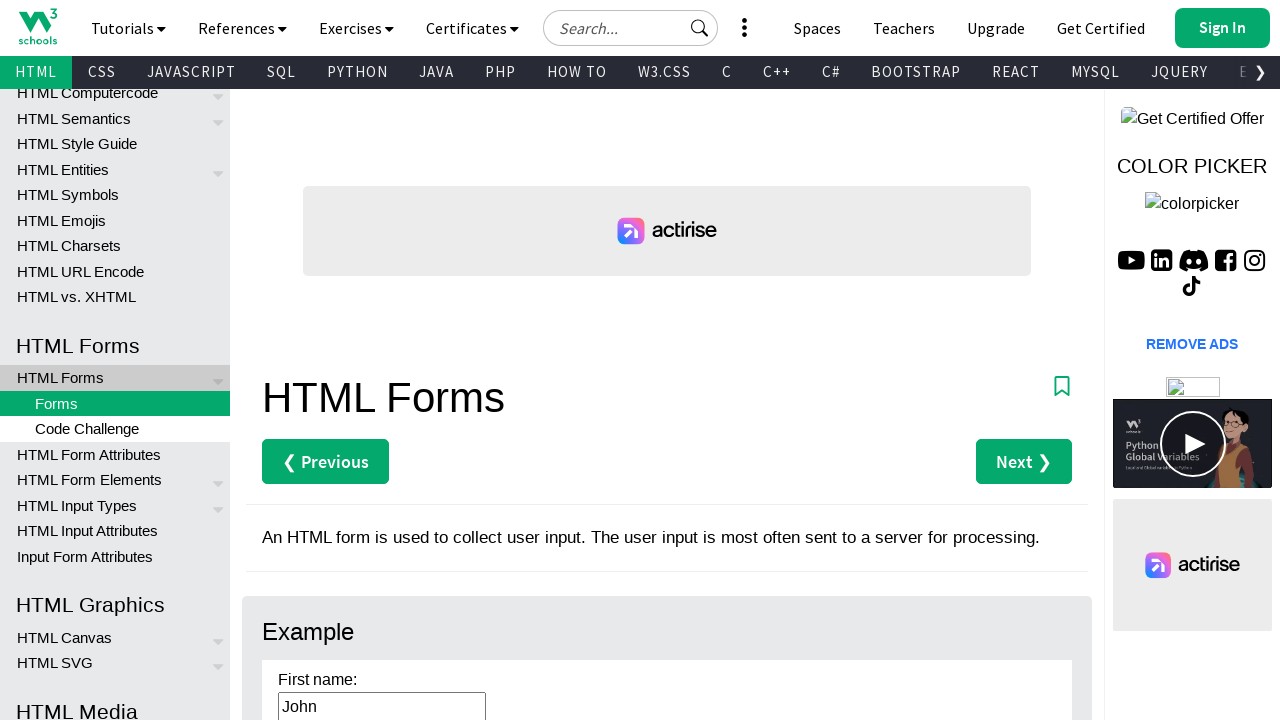

Clicked on the first name input field at (382, 705) on xpath=//input[@id='fname']
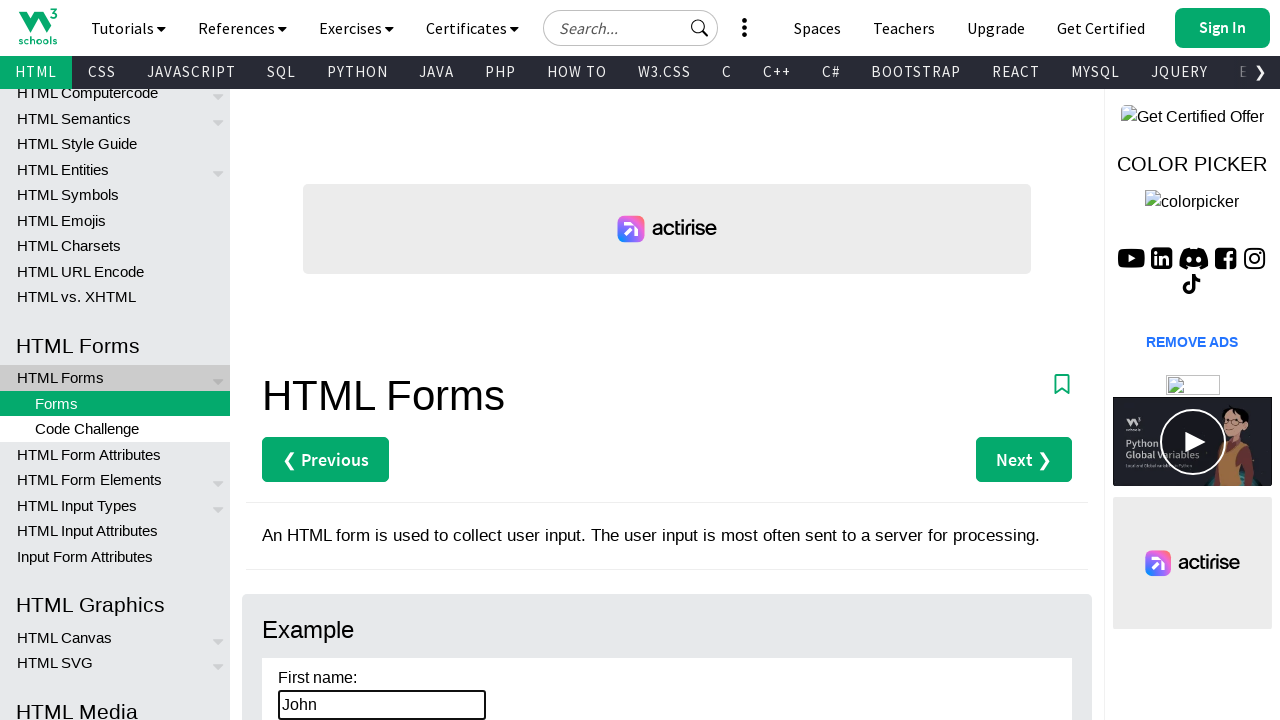

Pressed Control key down
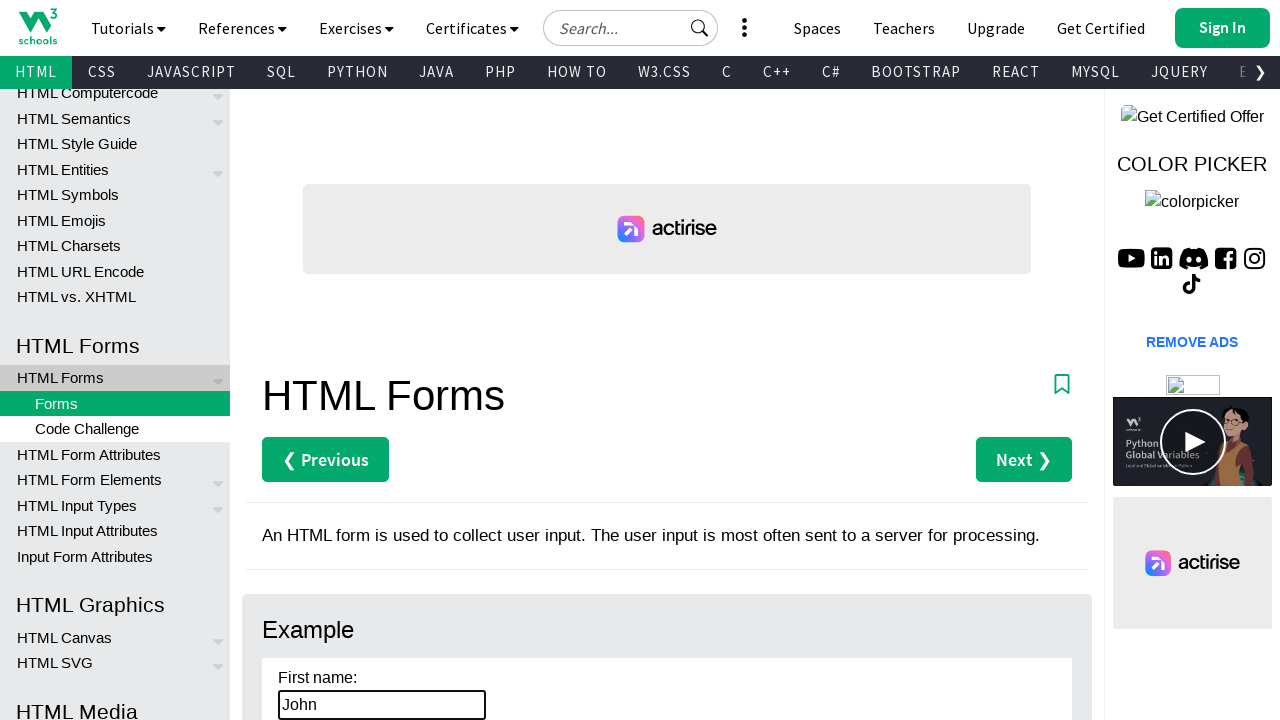

Pressed A key to select all text
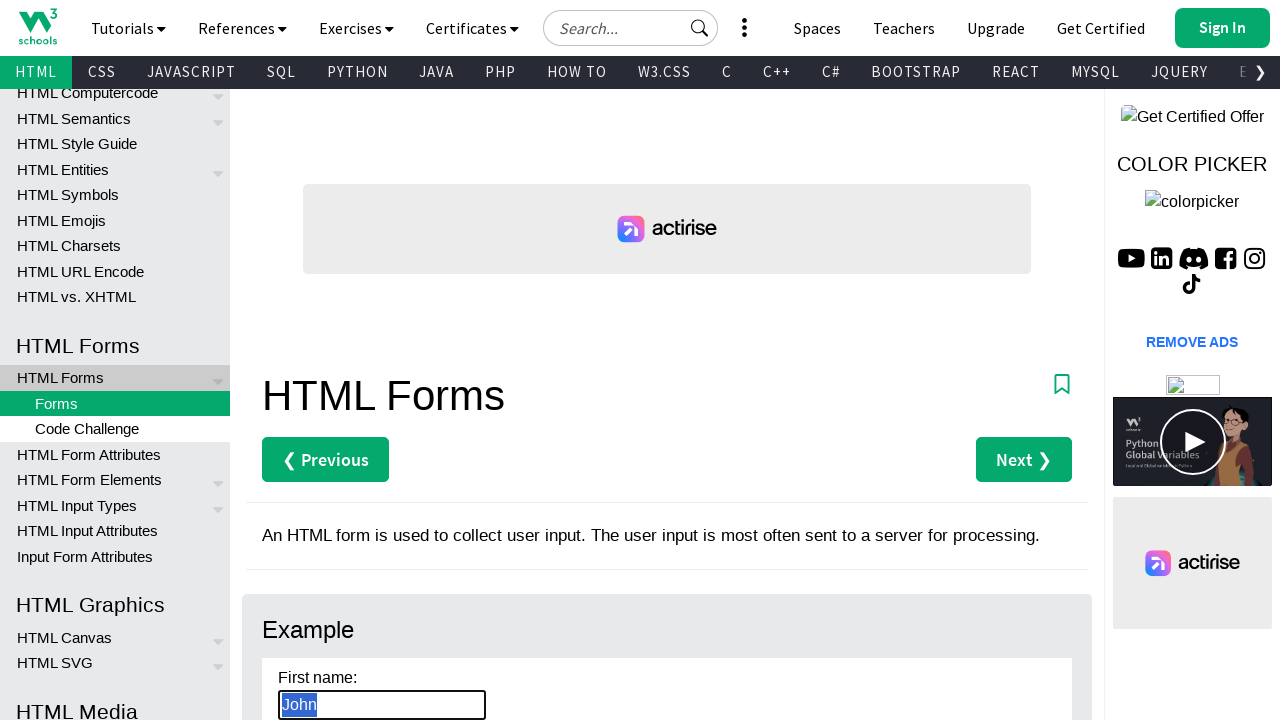

Waited 1000ms after select all
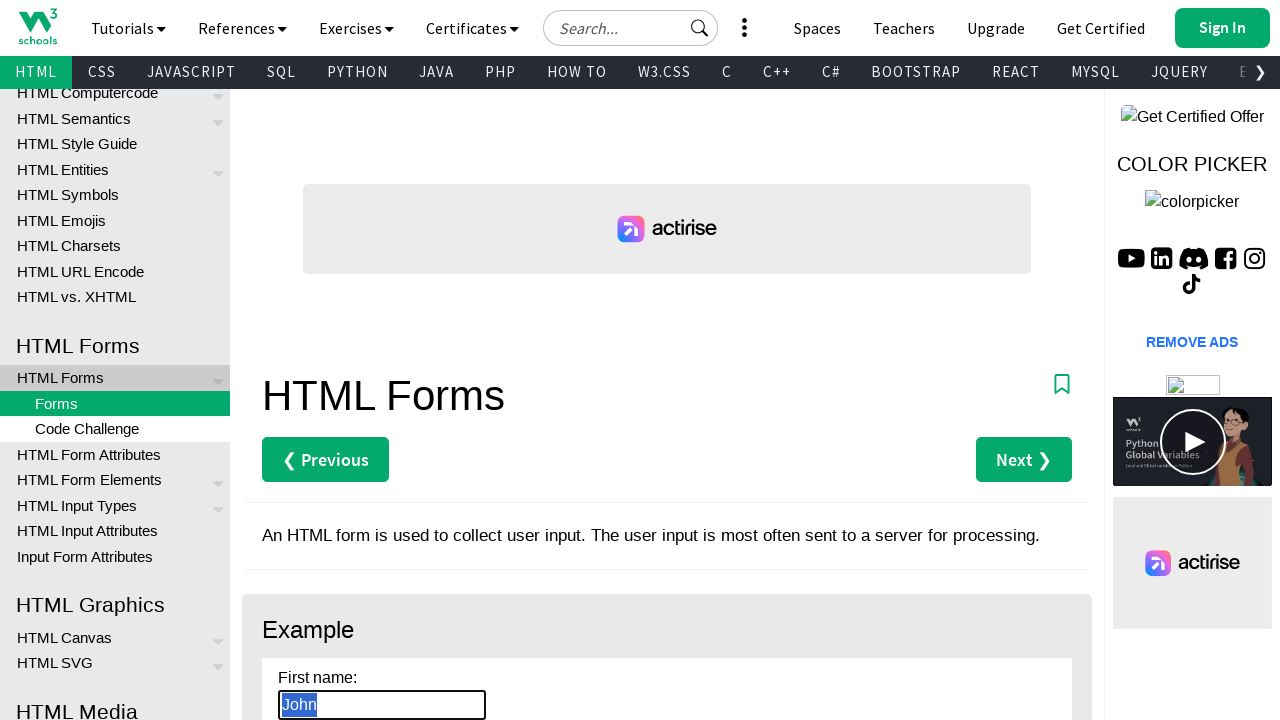

Pressed C key to copy selected text
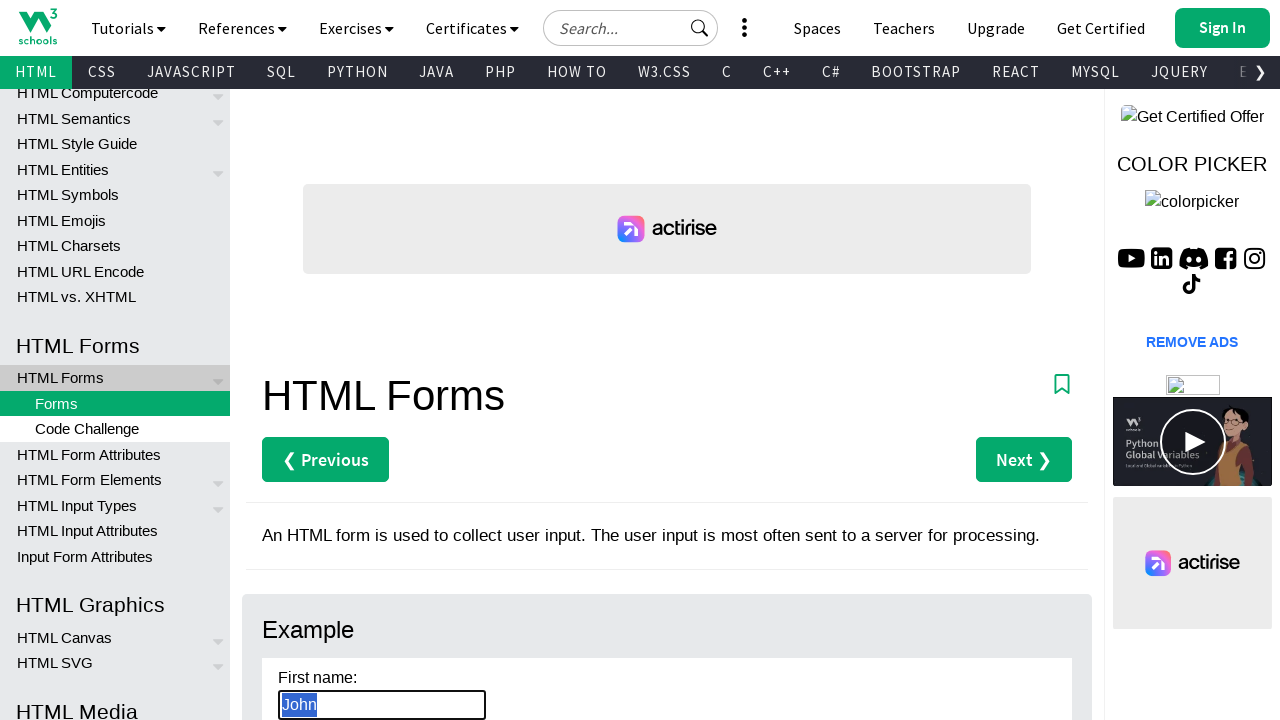

Released Control key
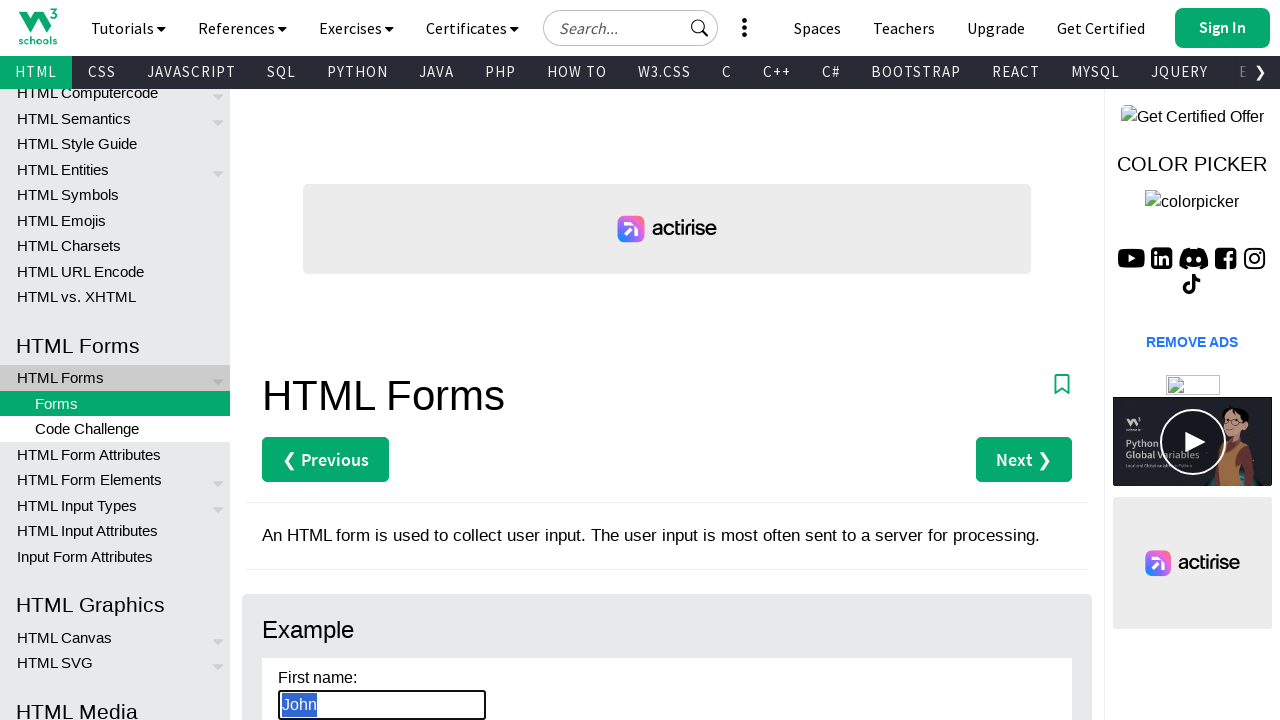

Waited 1000ms after copy
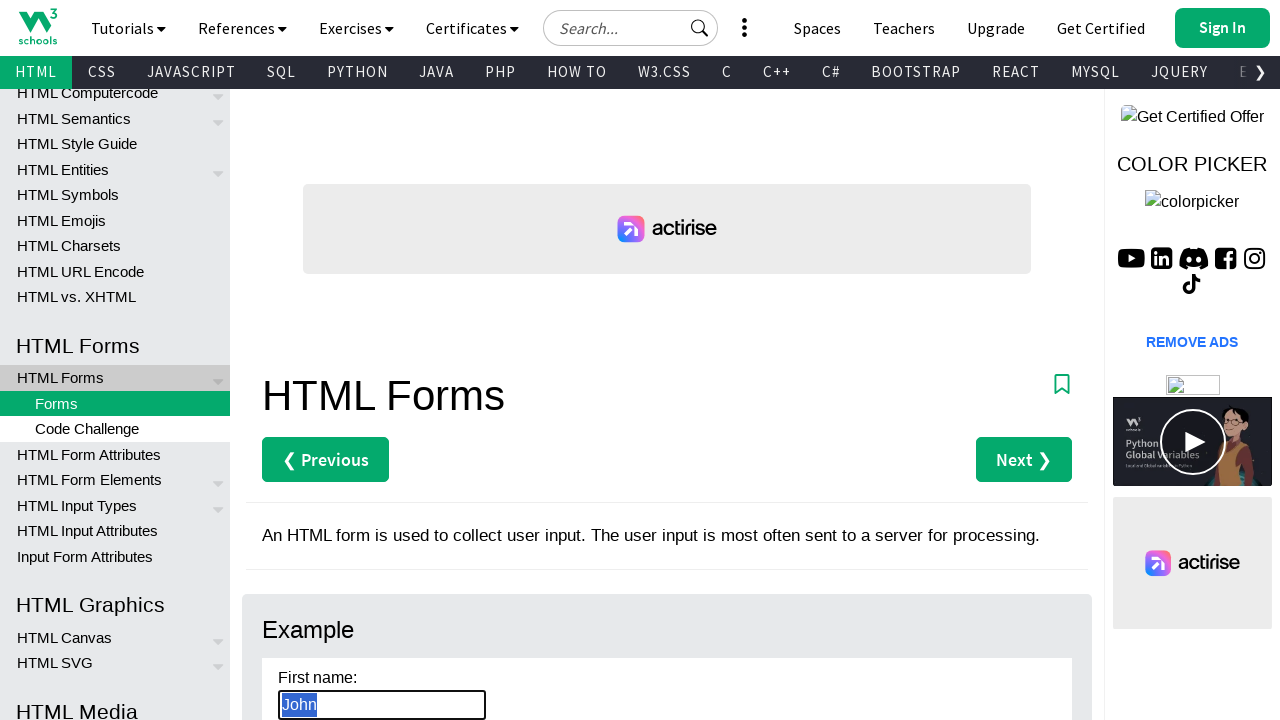

Pressed Tab to move to next field
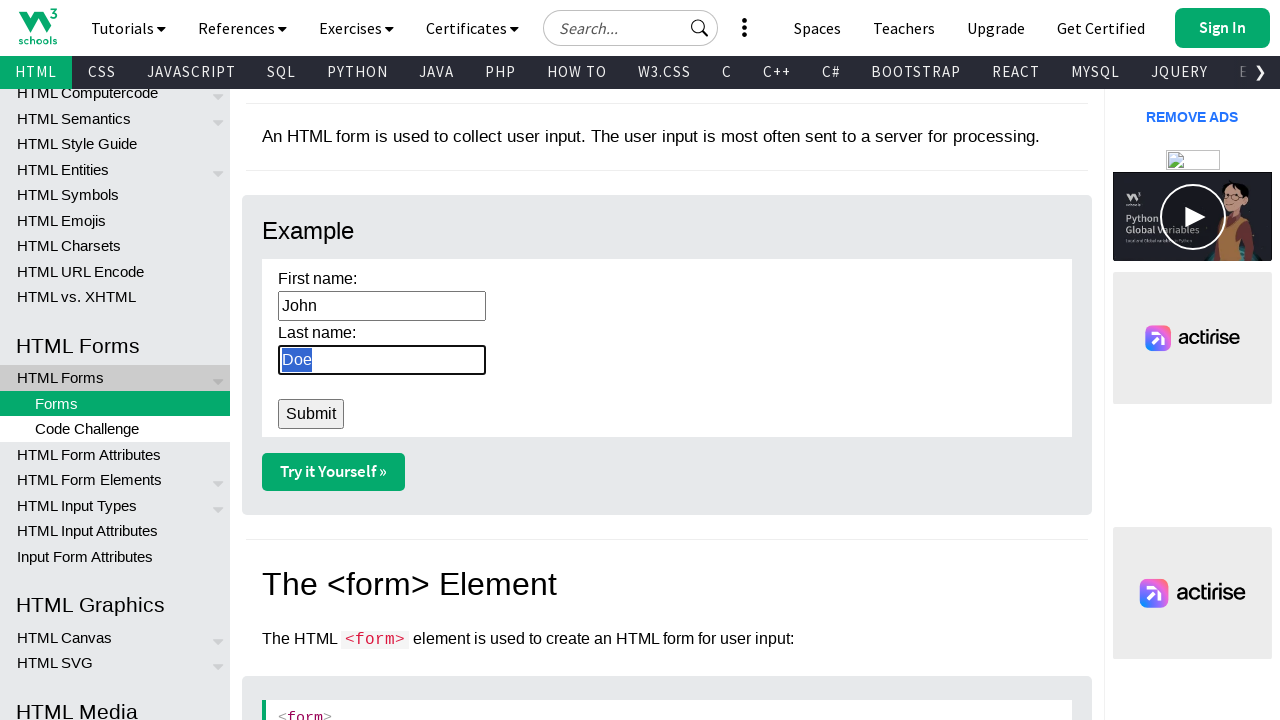

Waited 1000ms after tab
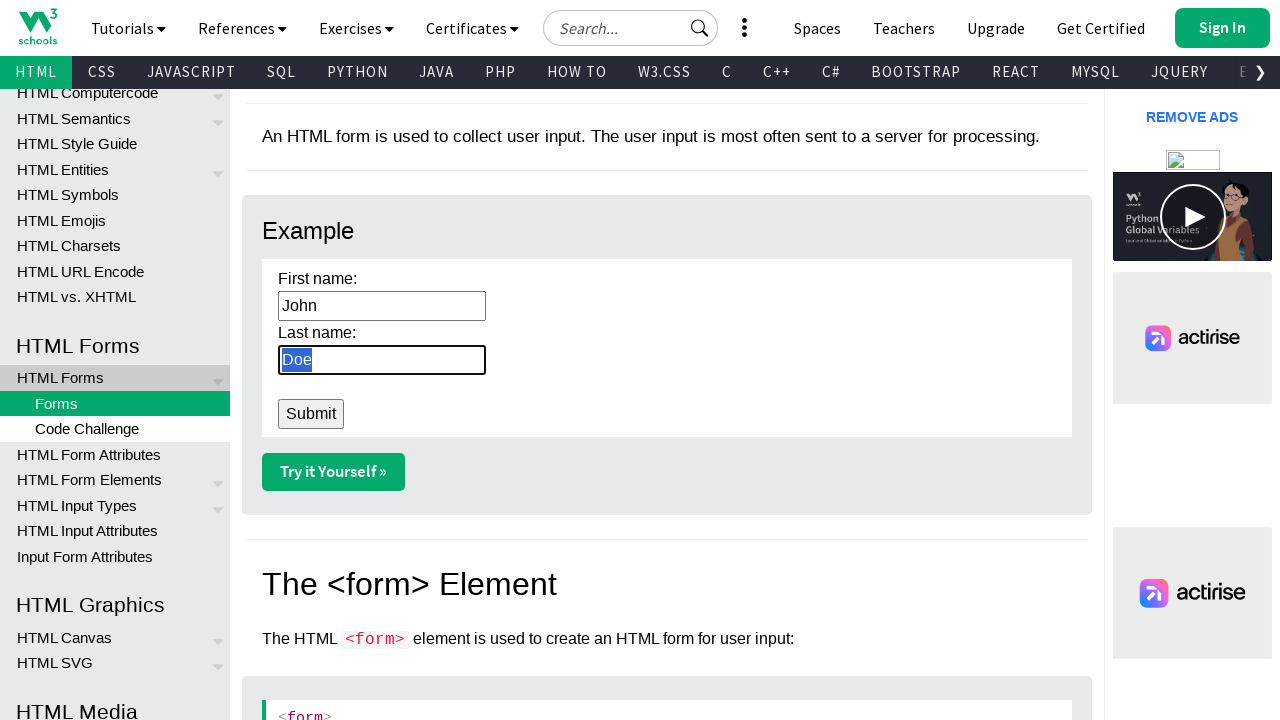

Pressed Control key down for paste
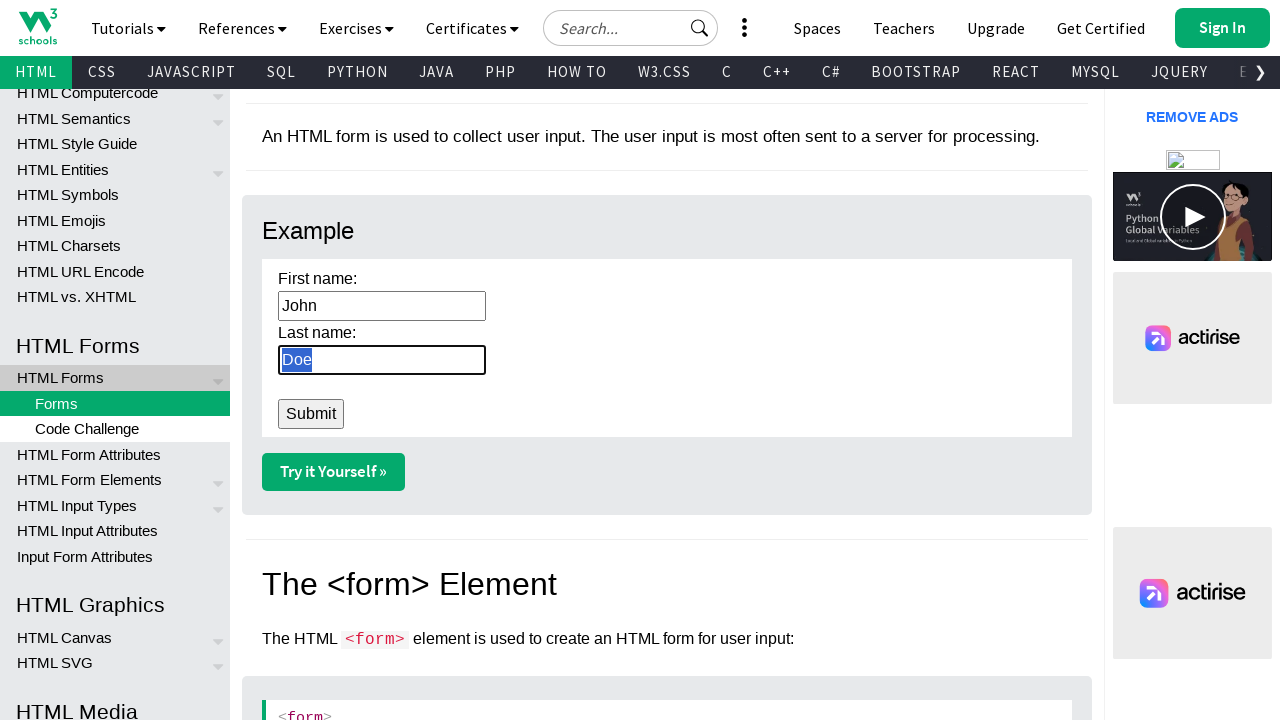

Pressed V key to paste text
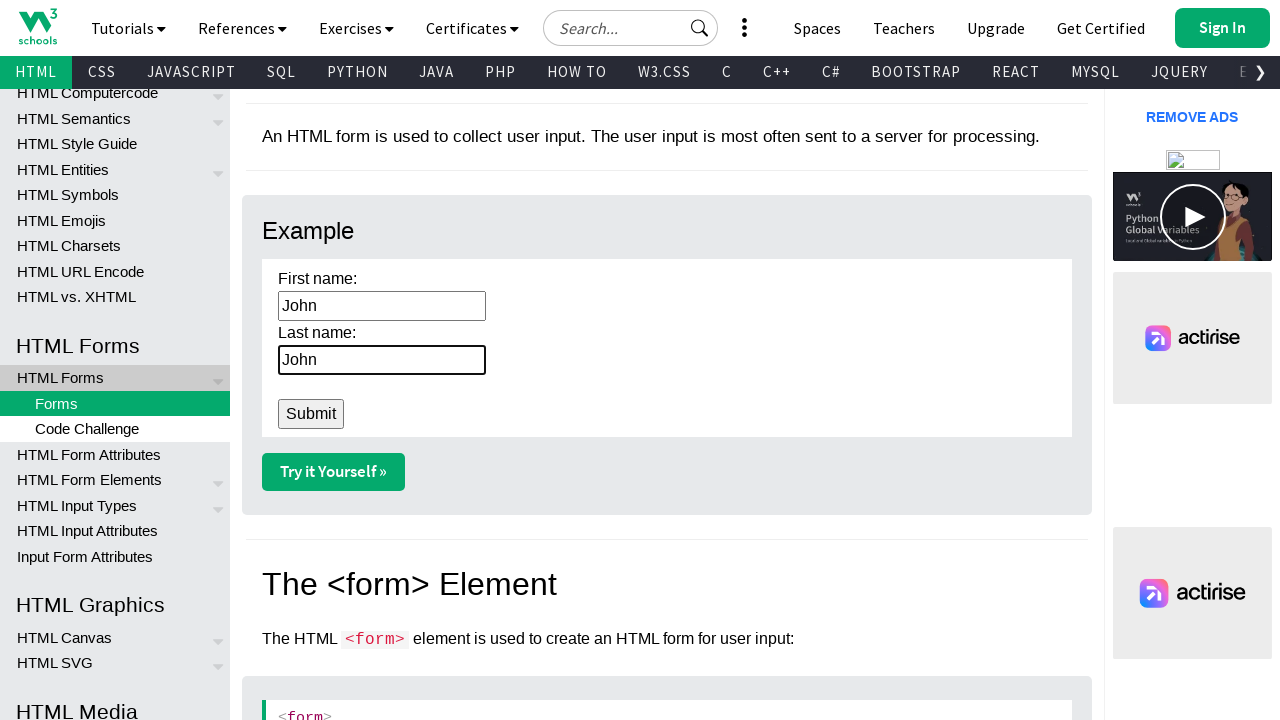

Released Control key after paste
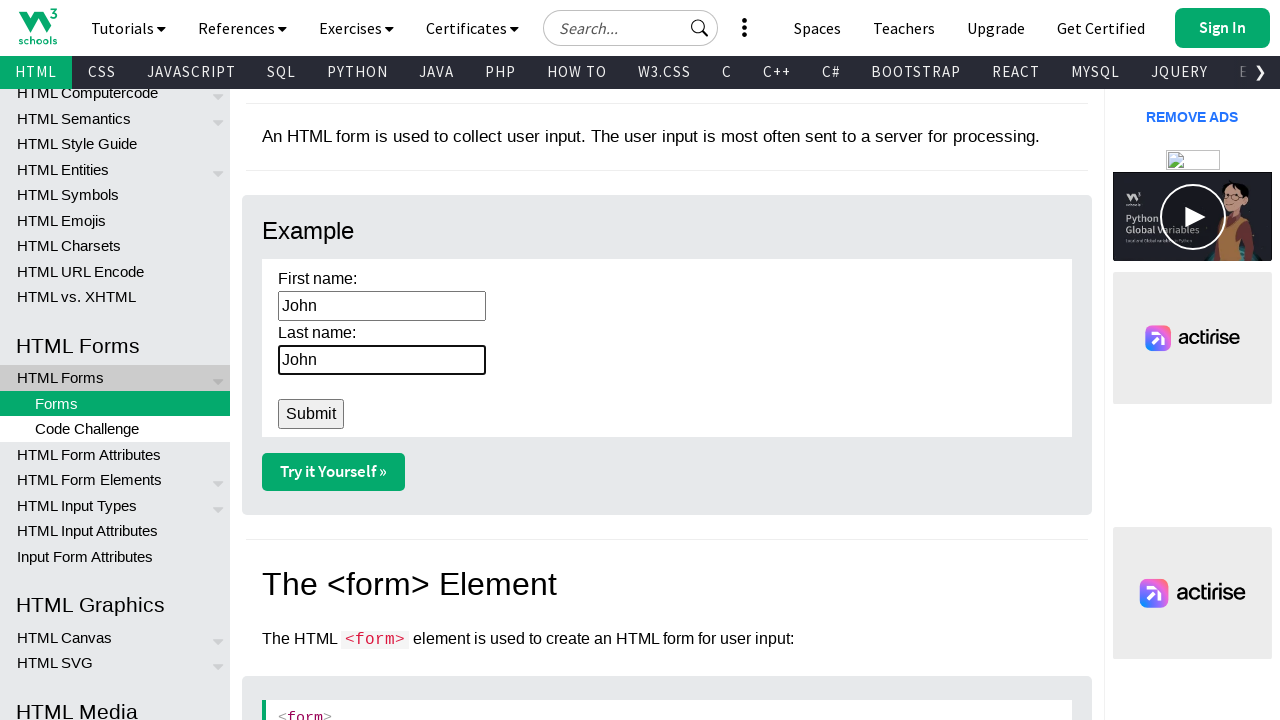

Waited 1000ms after paste
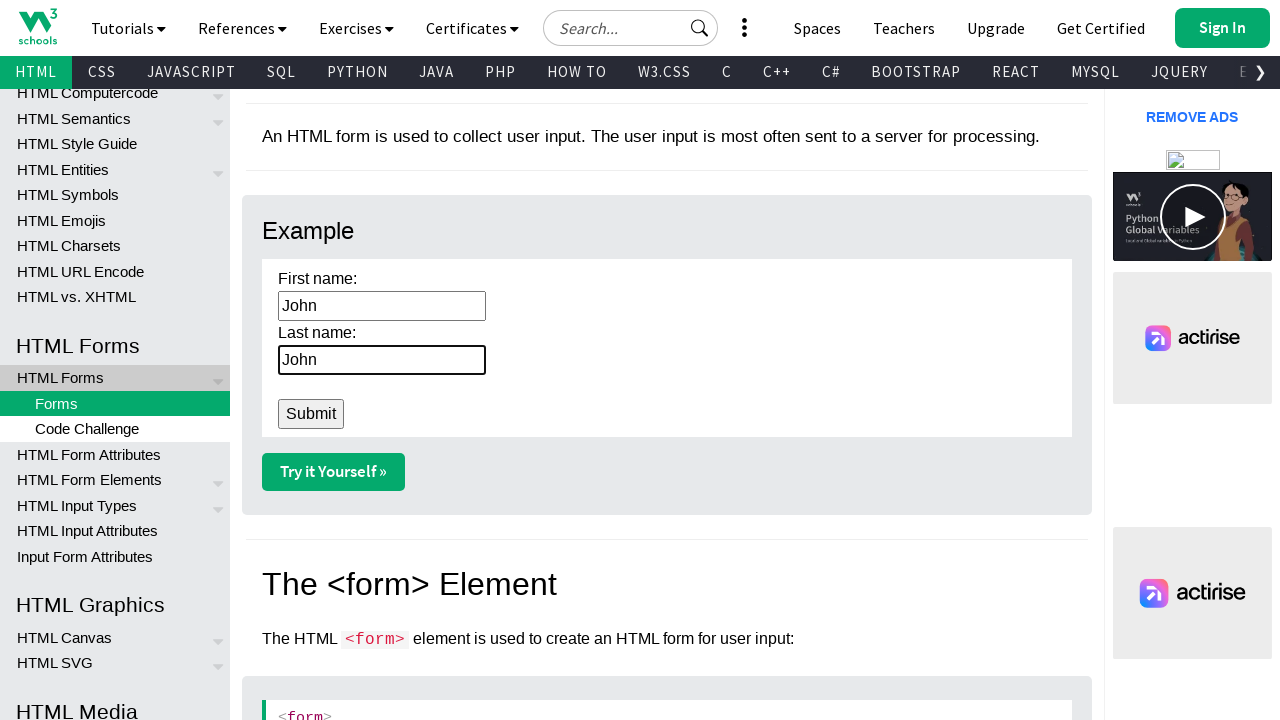

Pressed Tab to move to submit button
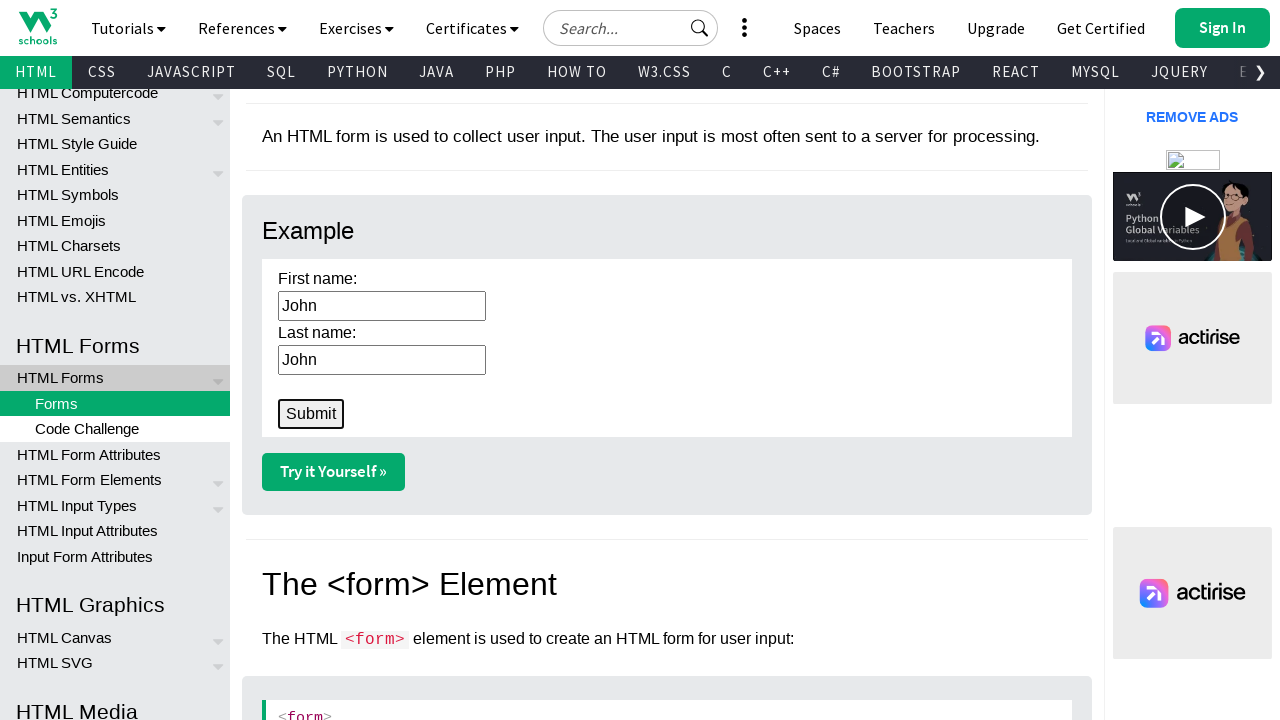

Pressed Enter to submit the form
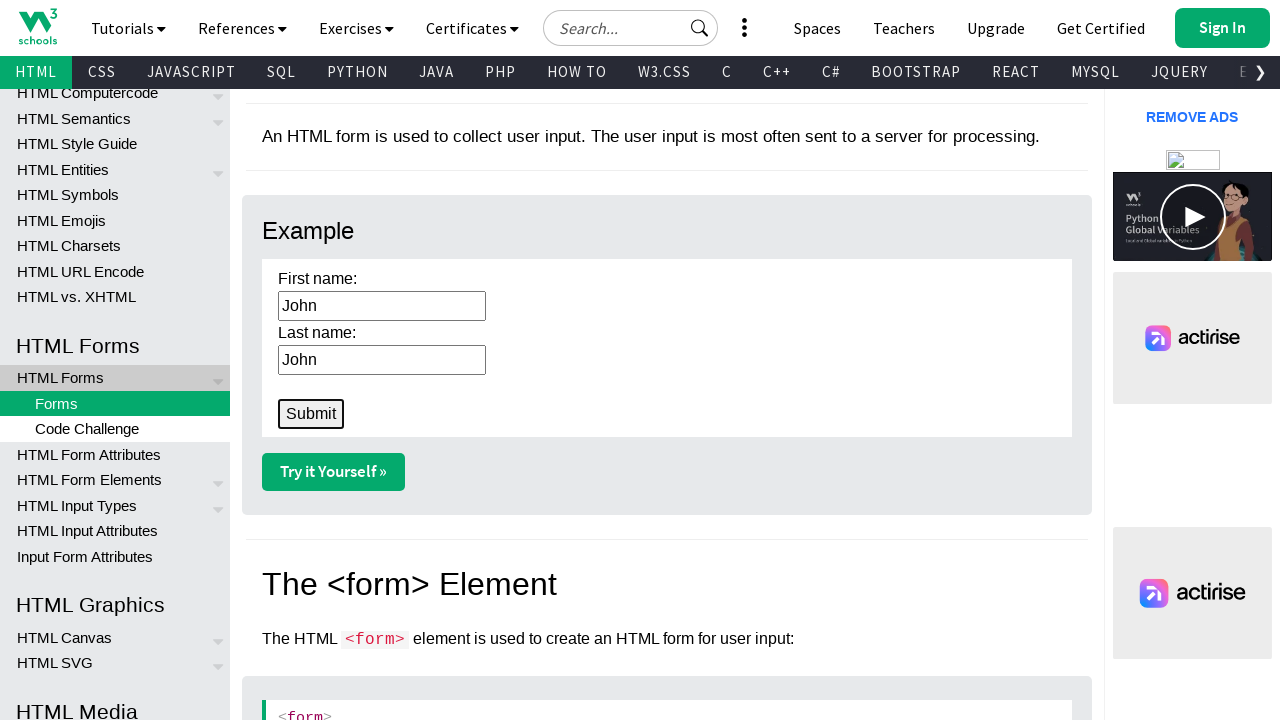

Verified first name field is visible
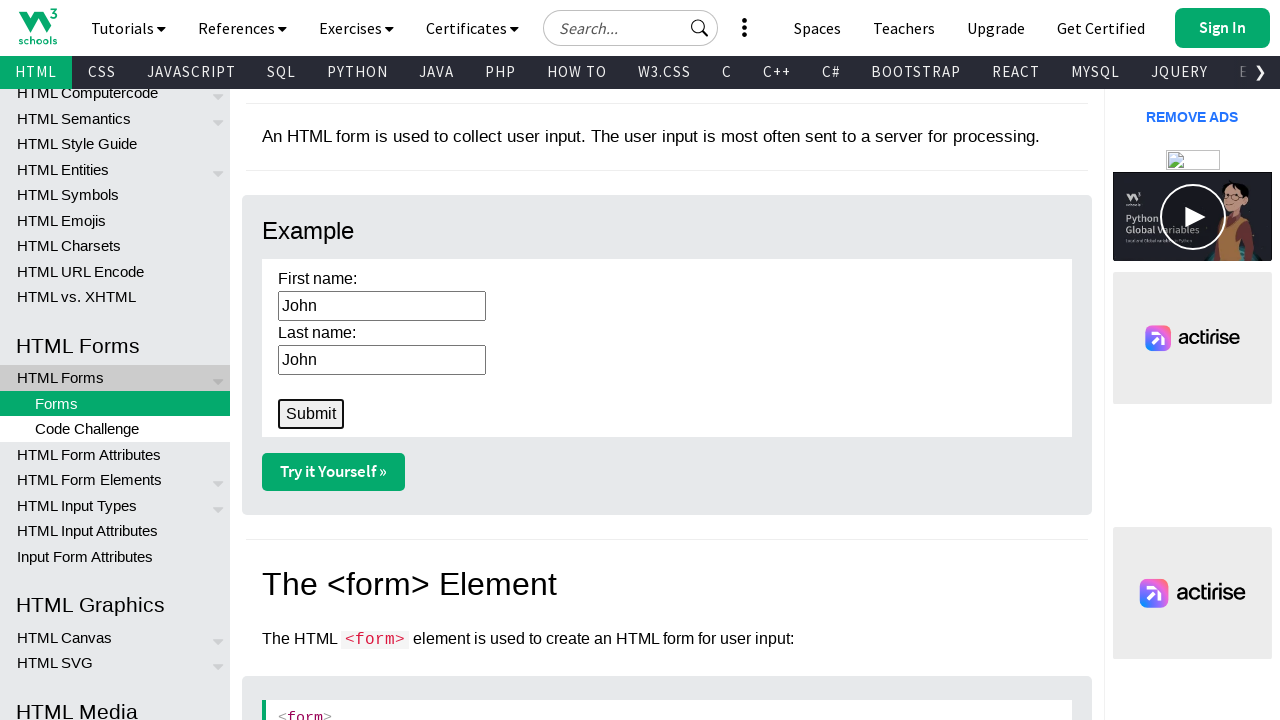

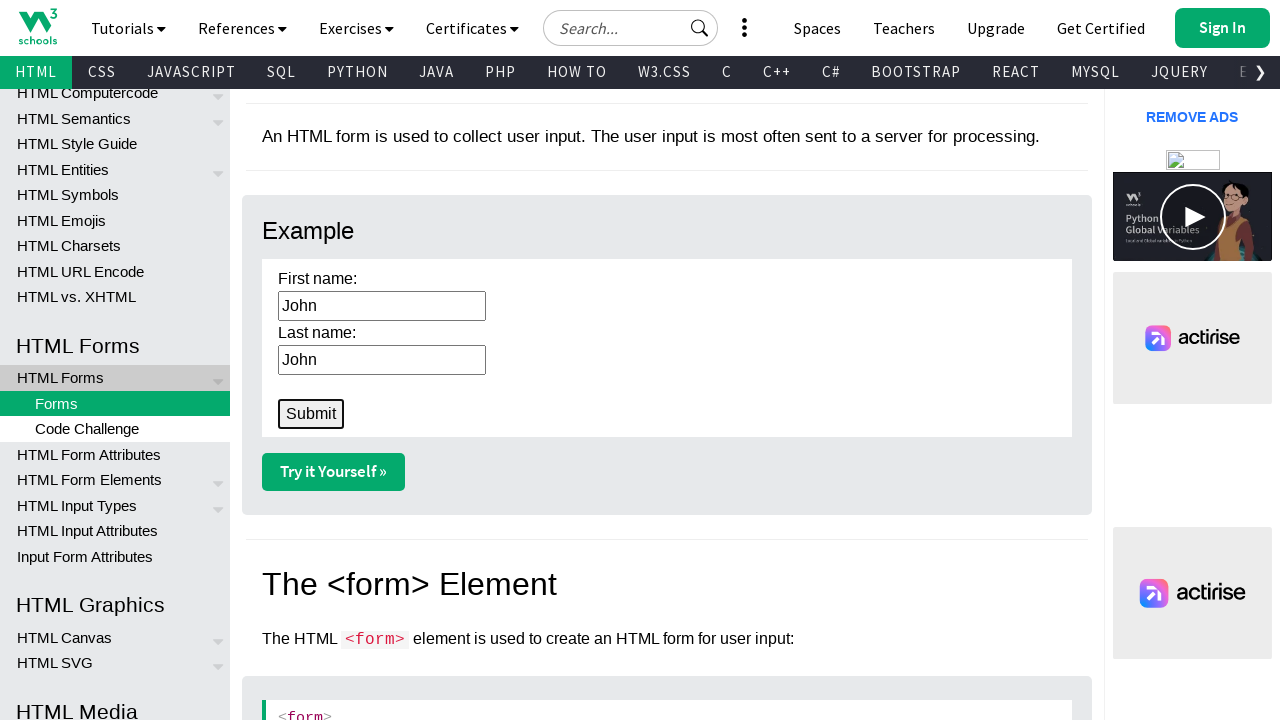